Tests right-click context menu functionality by performing a context click on a designated element on a jQuery contextMenu demo page.

Starting URL: https://swisnl.github.io/jQuery-contextMenu/demo.html

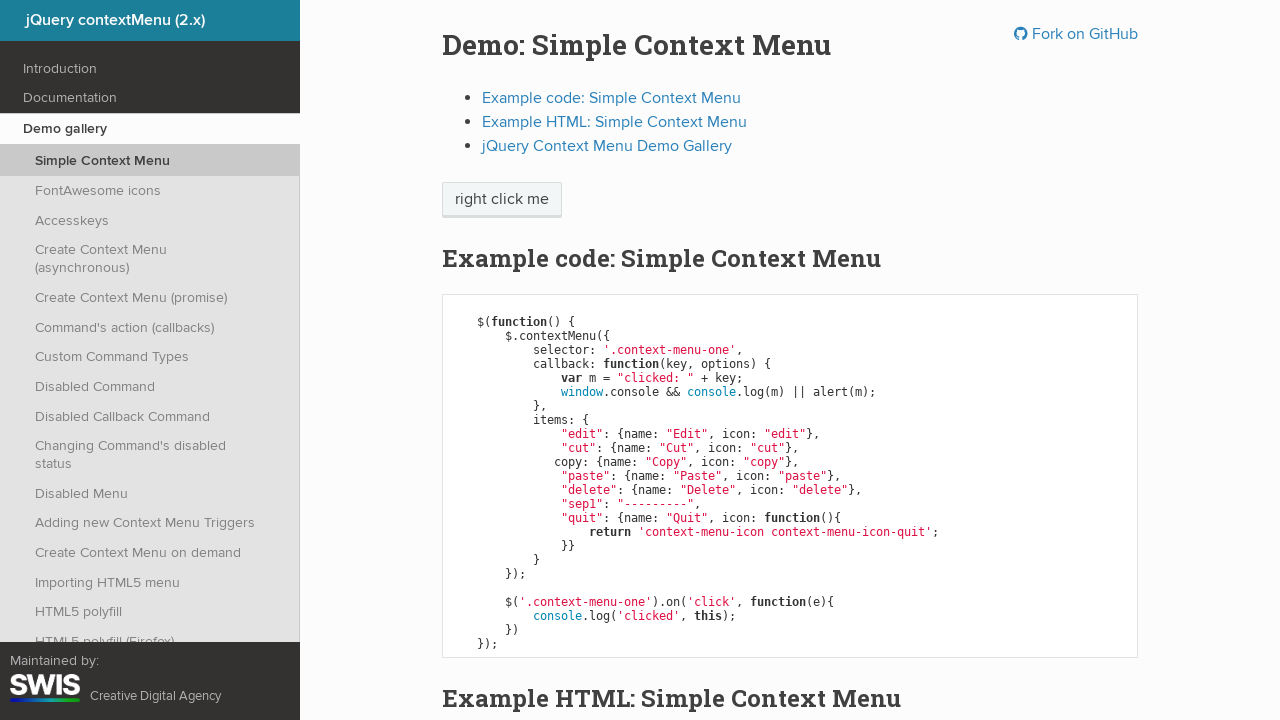

Located the context menu element (span.context-menu-one)
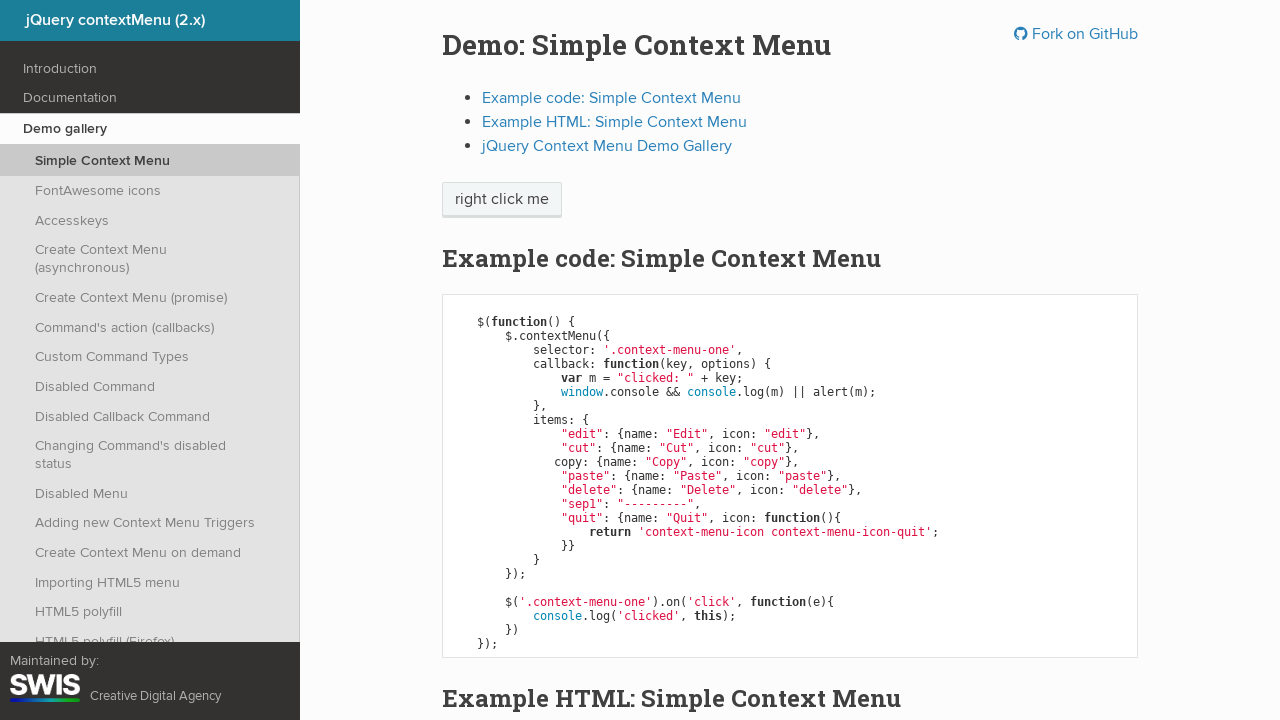

Performed right-click on the context menu element at (502, 200) on span.context-menu-one
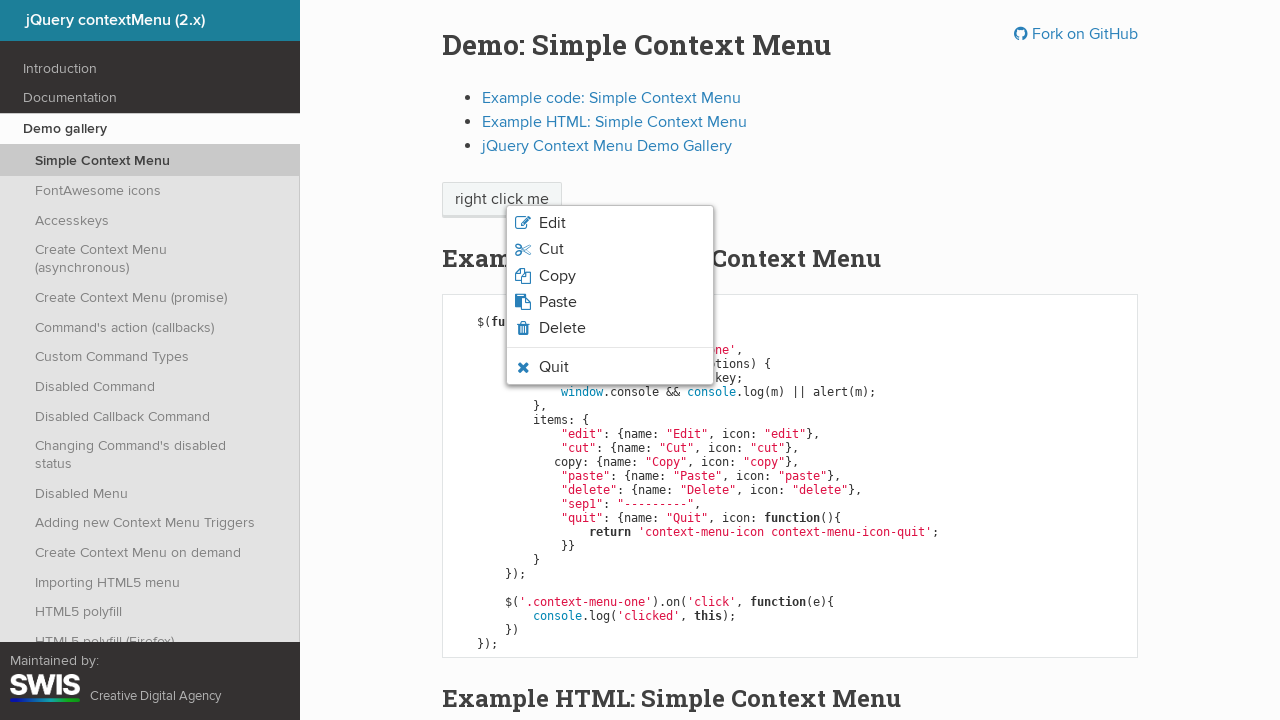

Context menu appeared (context-menu-list visible)
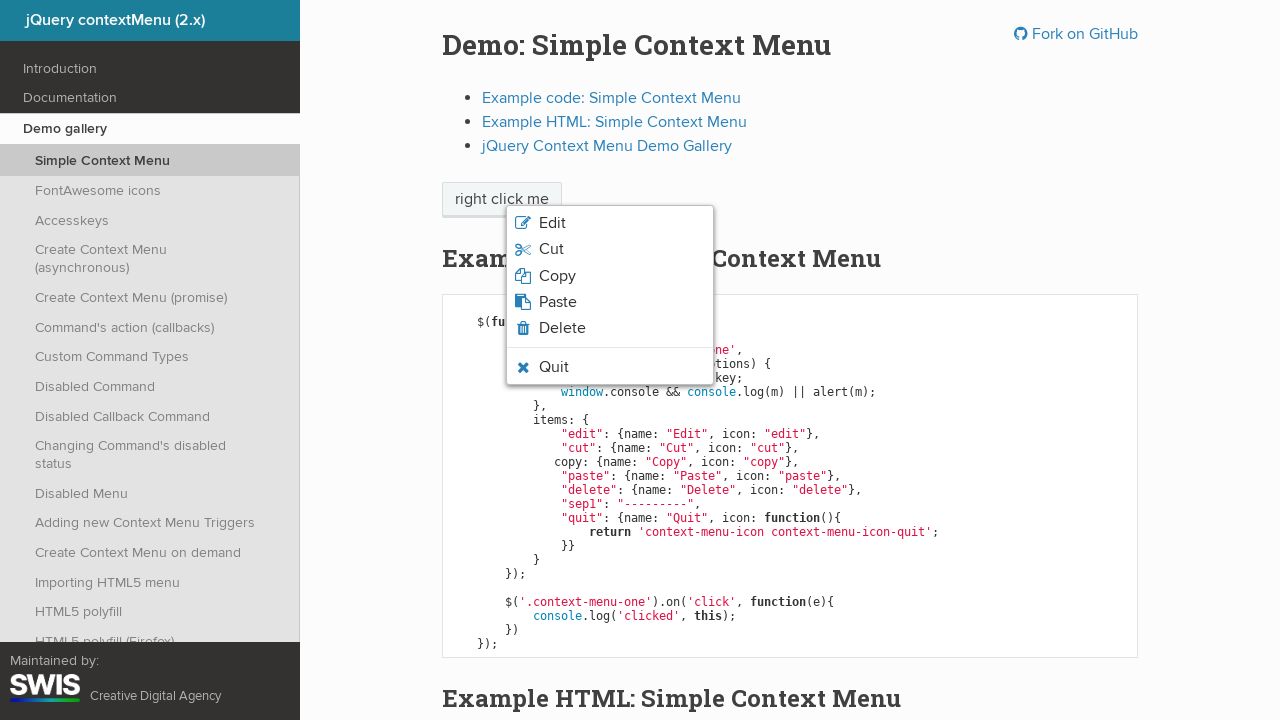

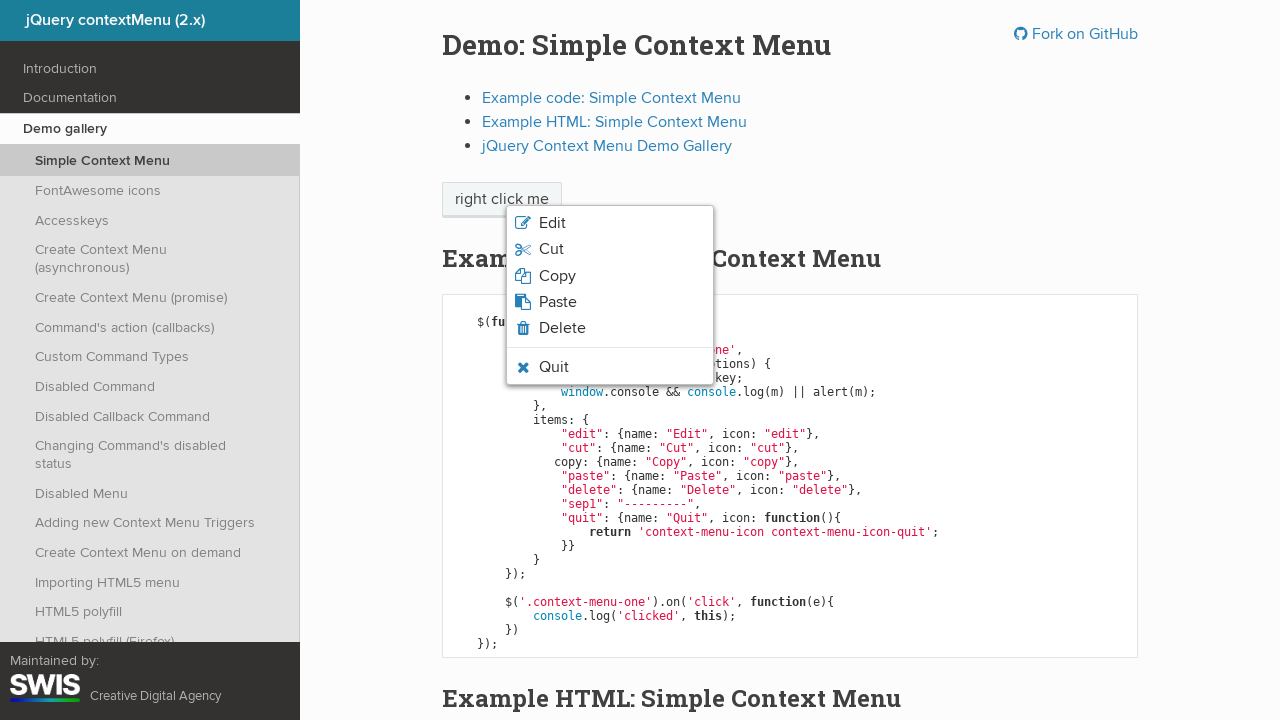